Tests the TextBox form on DemoQA by filling in Full Name, Email, Current Address, and Permanent Address fields, then submitting the form and verifying the output displays the entered values correctly.

Starting URL: https://demoqa.com/text-box

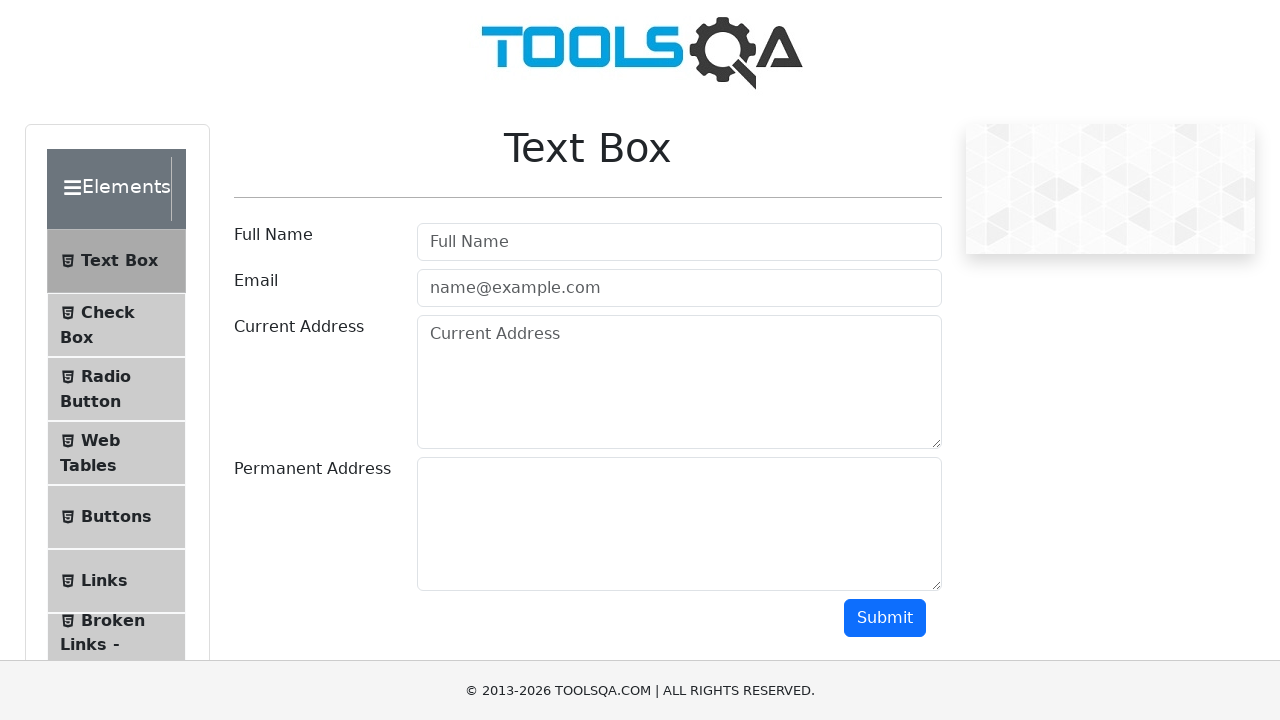

Waited for form labels to load
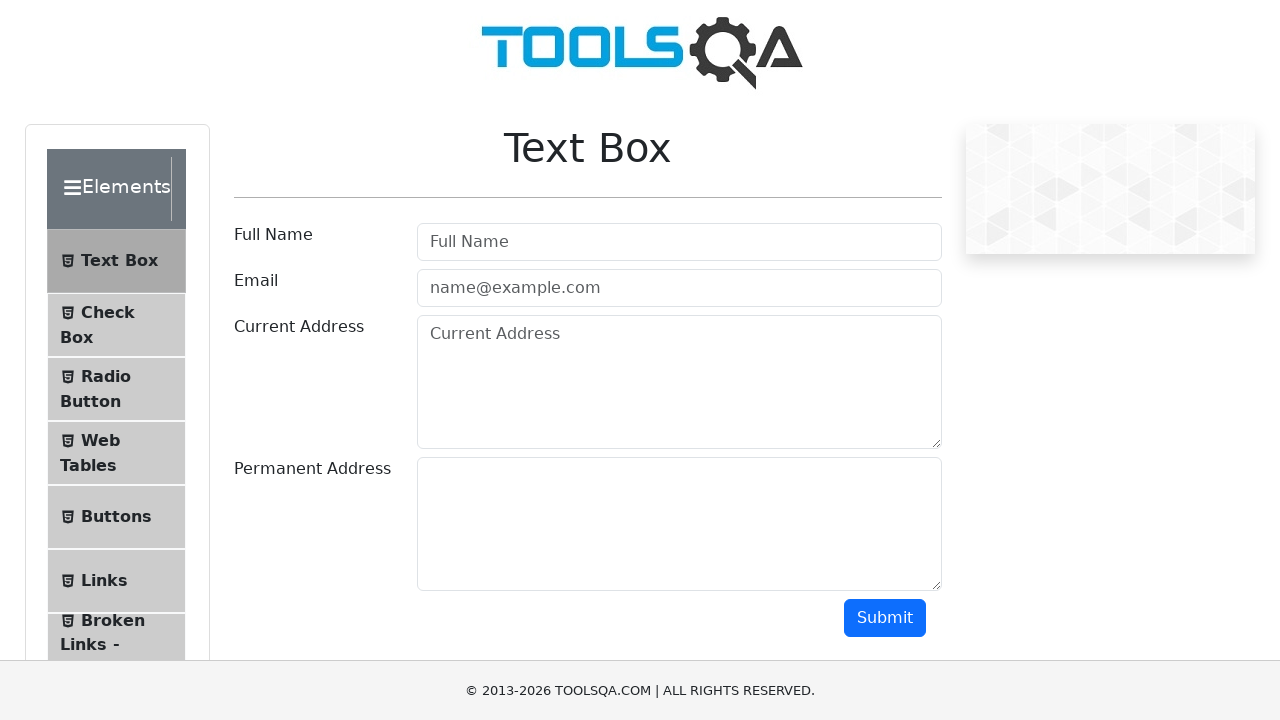

Filled Full Name field with 'Aleks Smith' on #userName
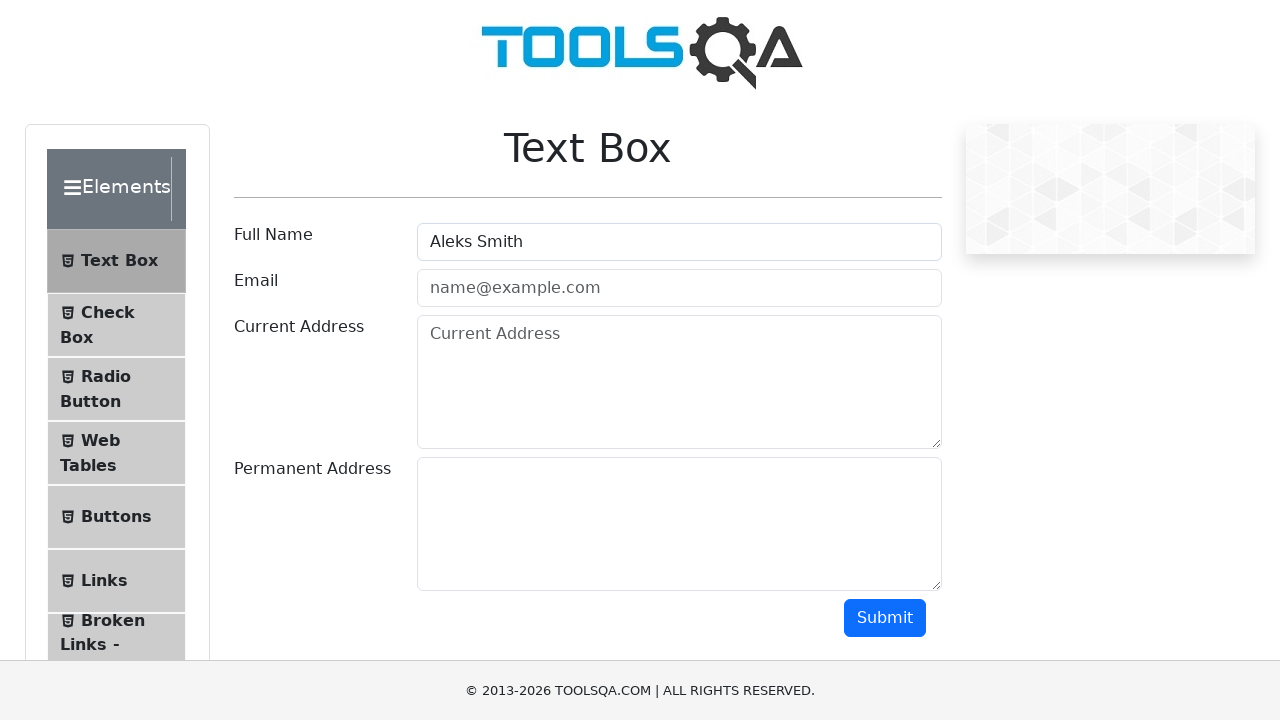

Filled Email field with 'Aleks@gmail.com' on #userEmail
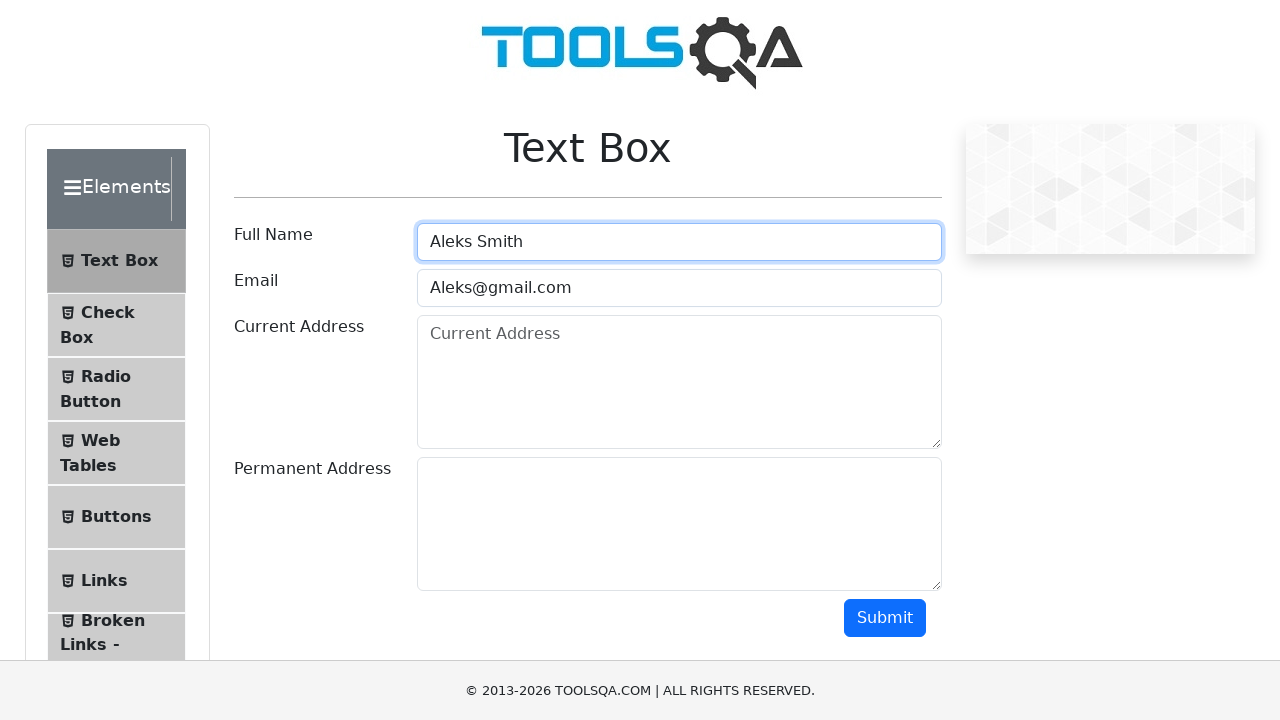

Filled Current Address field with 'Moscow city' on #currentAddress
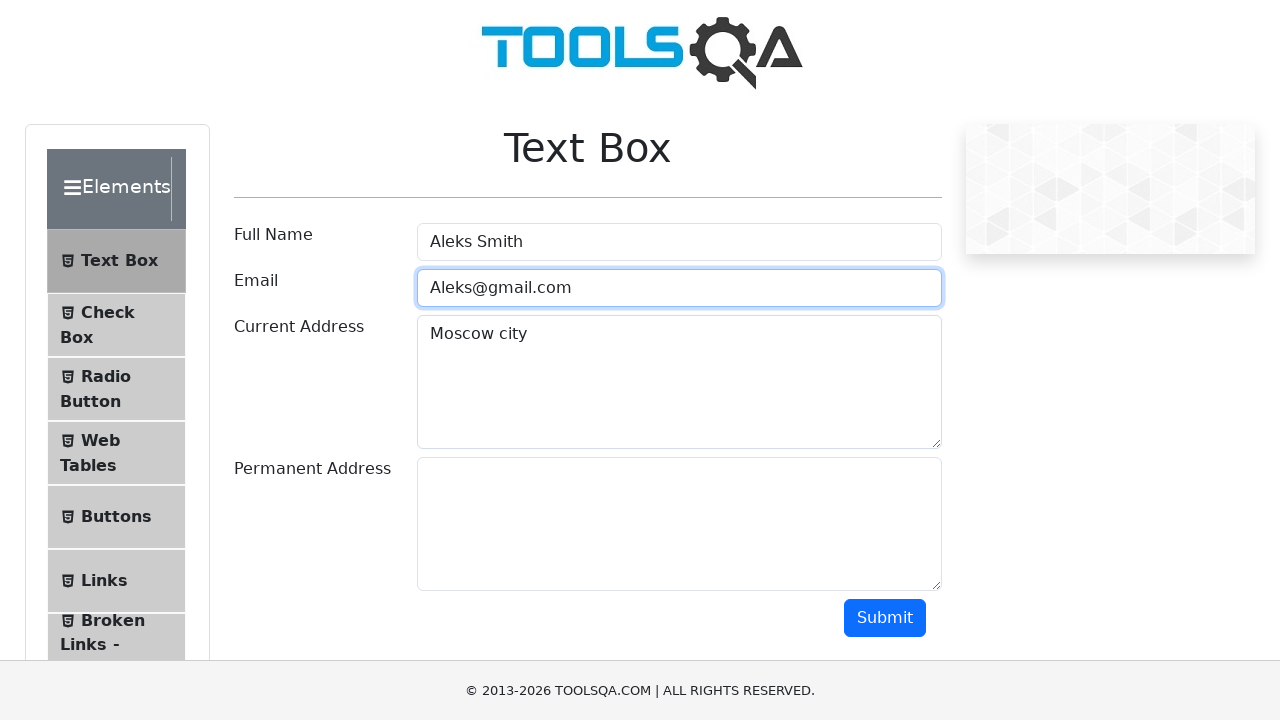

Filled Permanent Address field with 'Red Square' on #permanentAddress
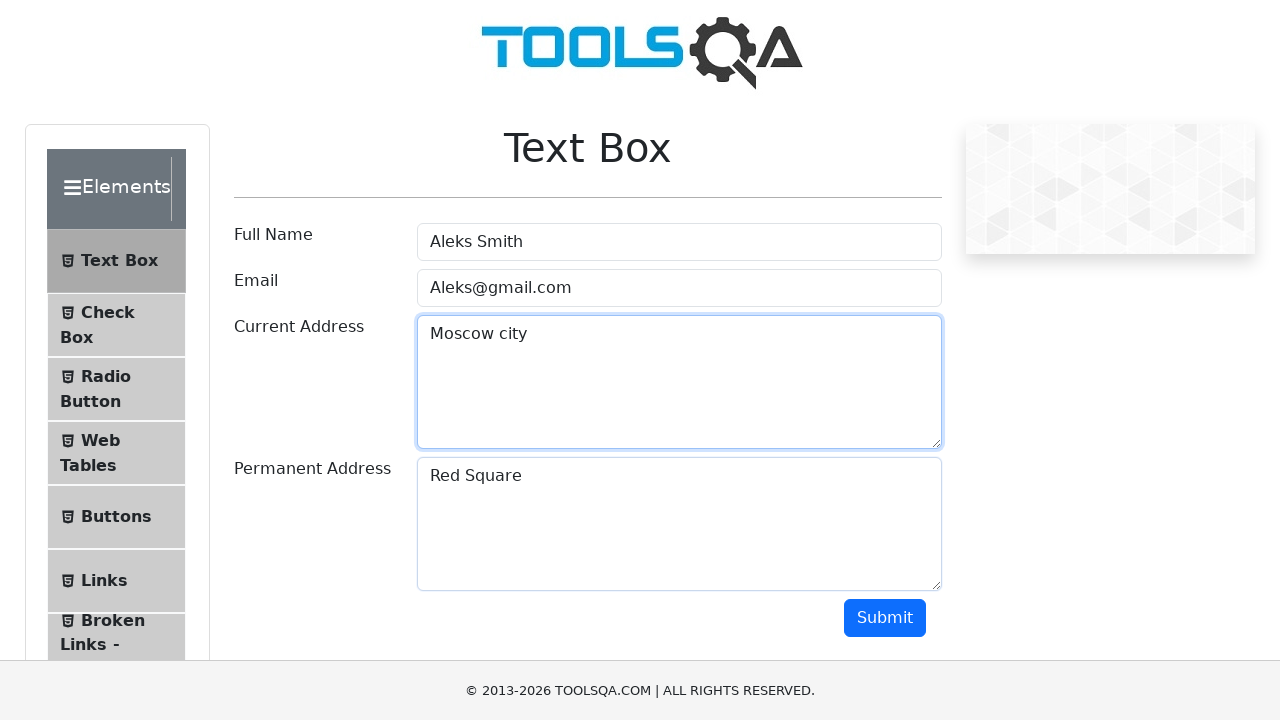

Scrolled submit button into view
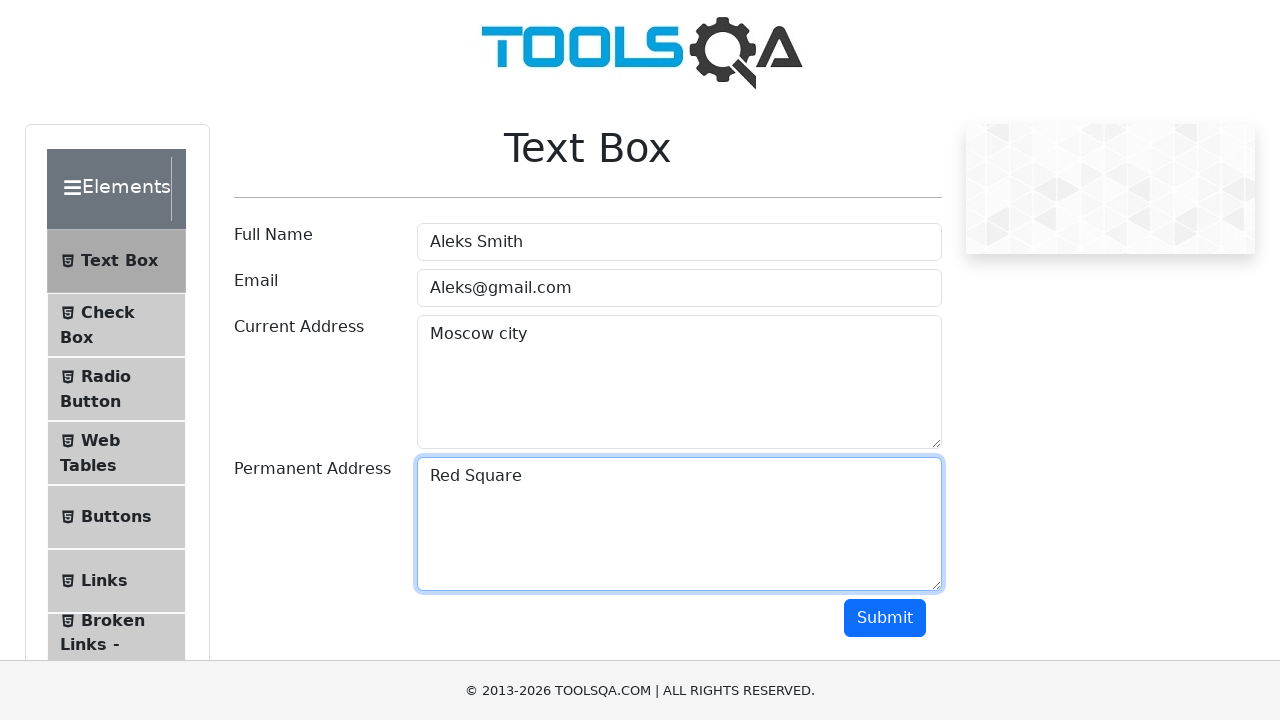

Clicked submit button to submit form at (885, 618) on #submit
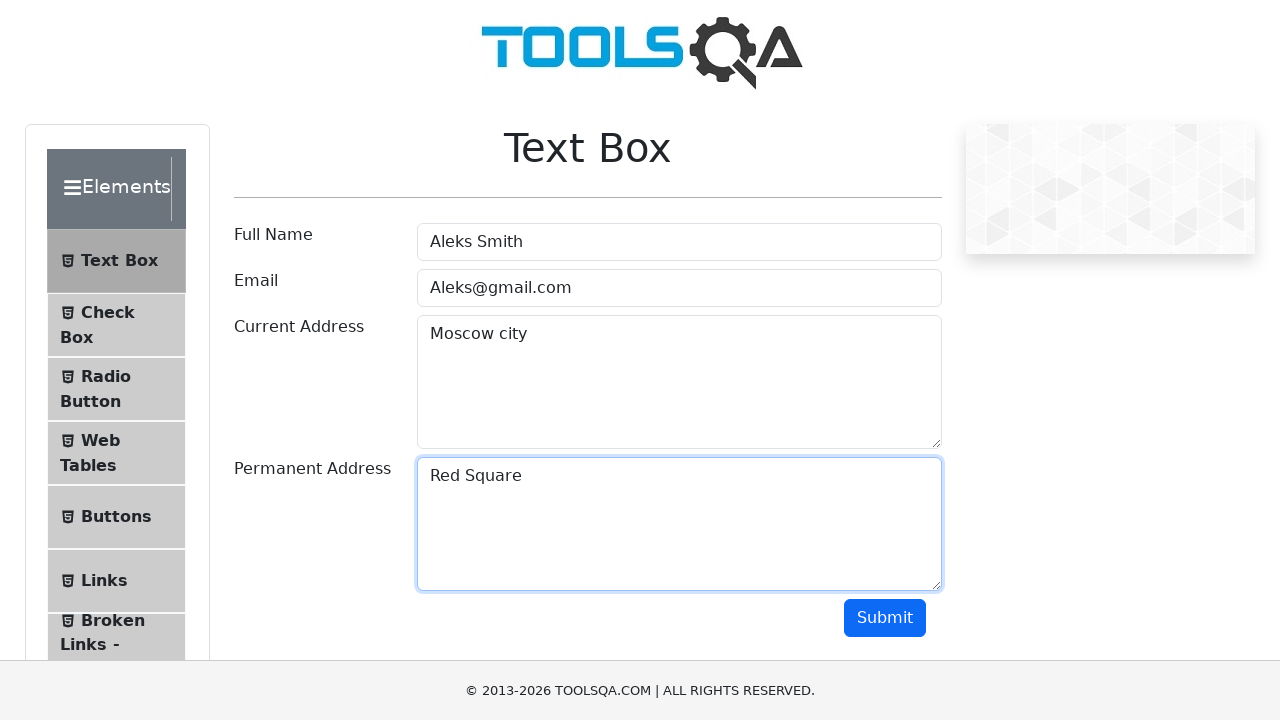

Scrolled output section into view
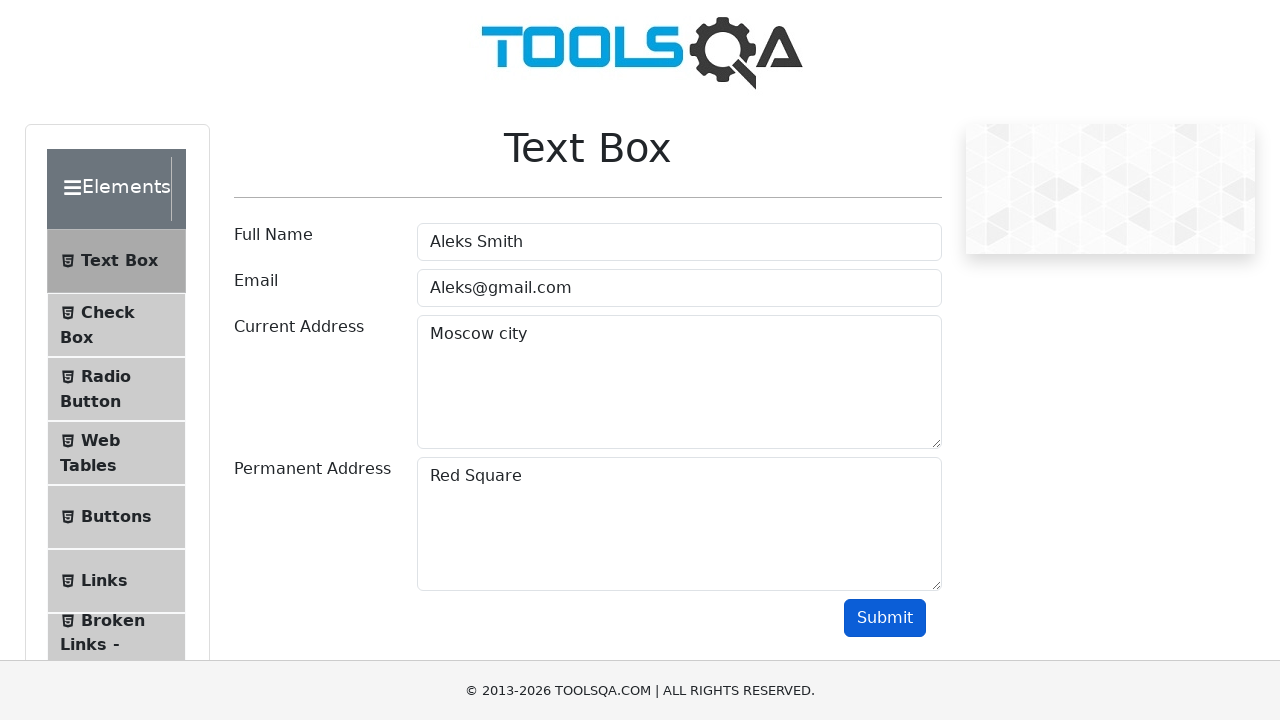

Verified Full Name 'Aleks Smith' appears in output
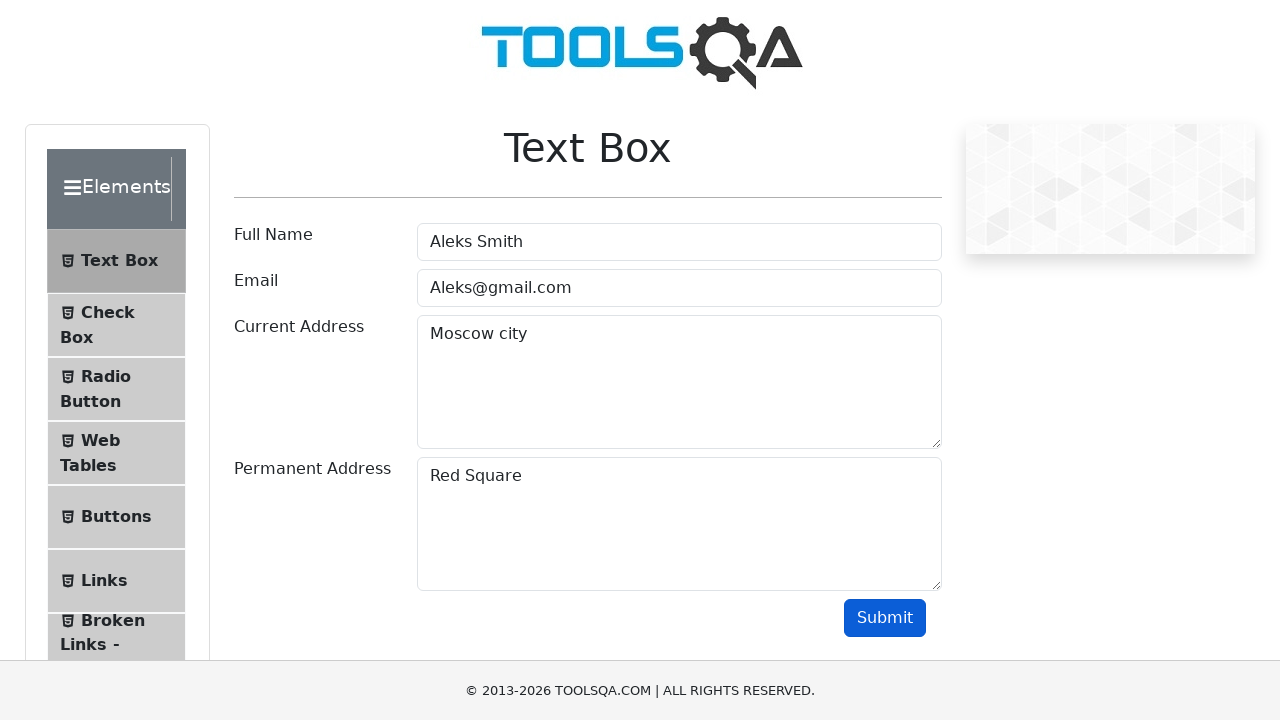

Verified Email 'Aleks@gmail.com' appears in output
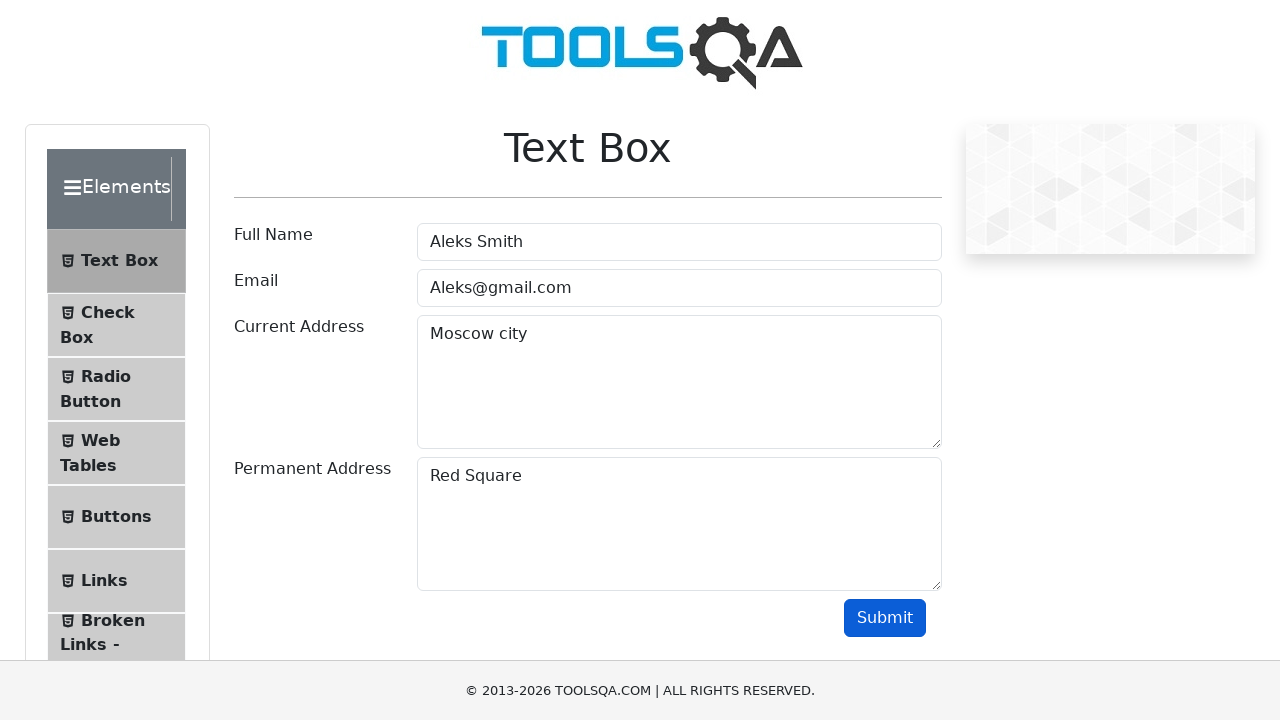

Verified Current Address 'Moscow city' appears in output
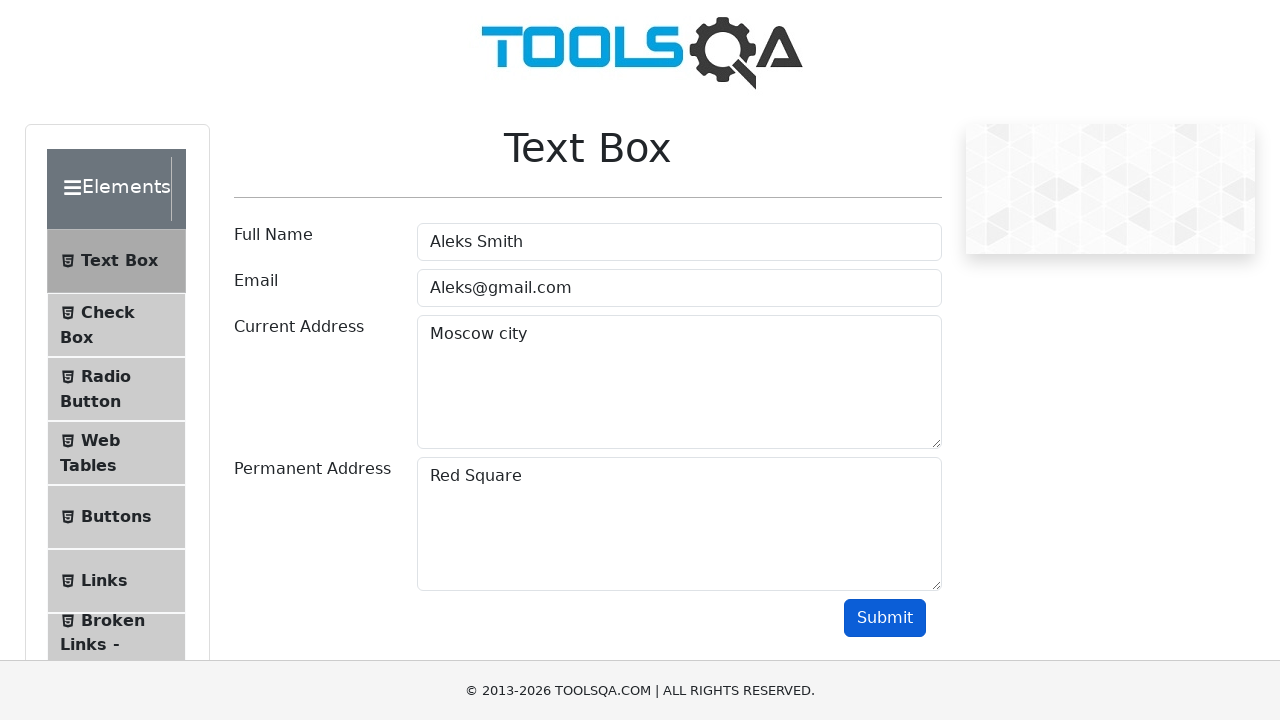

Verified Permanent Address 'Red Square' appears in output
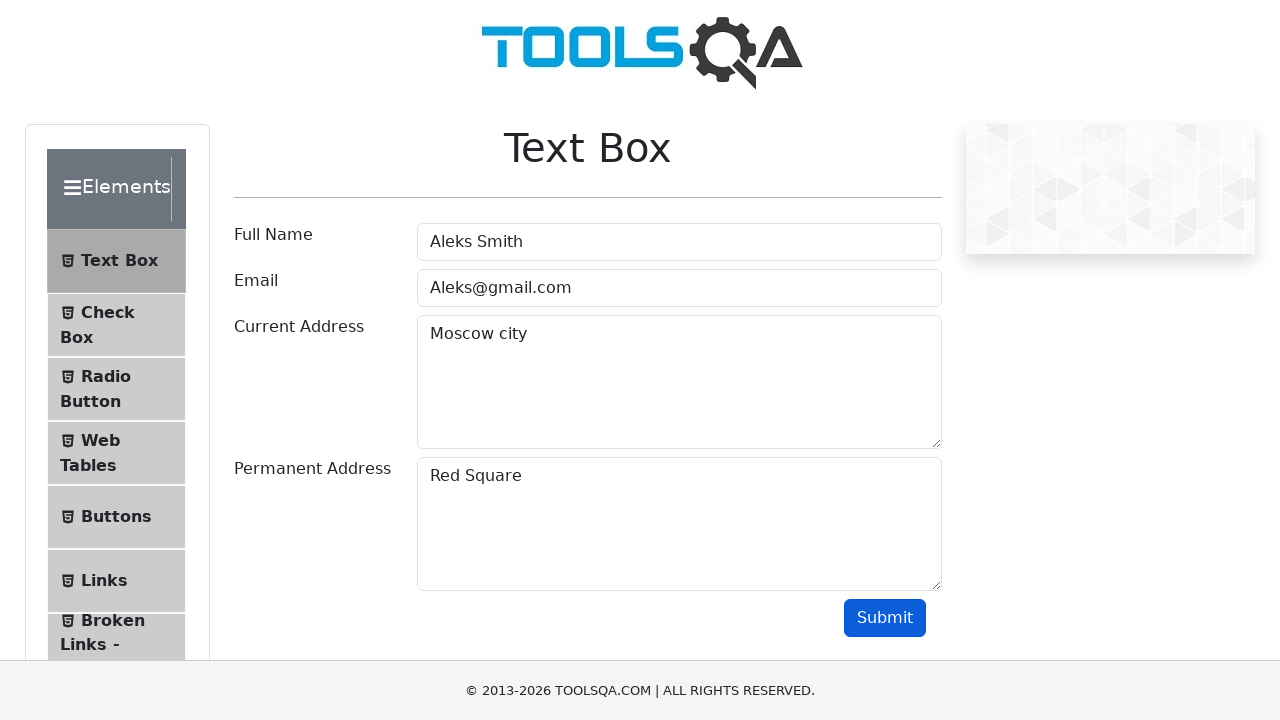

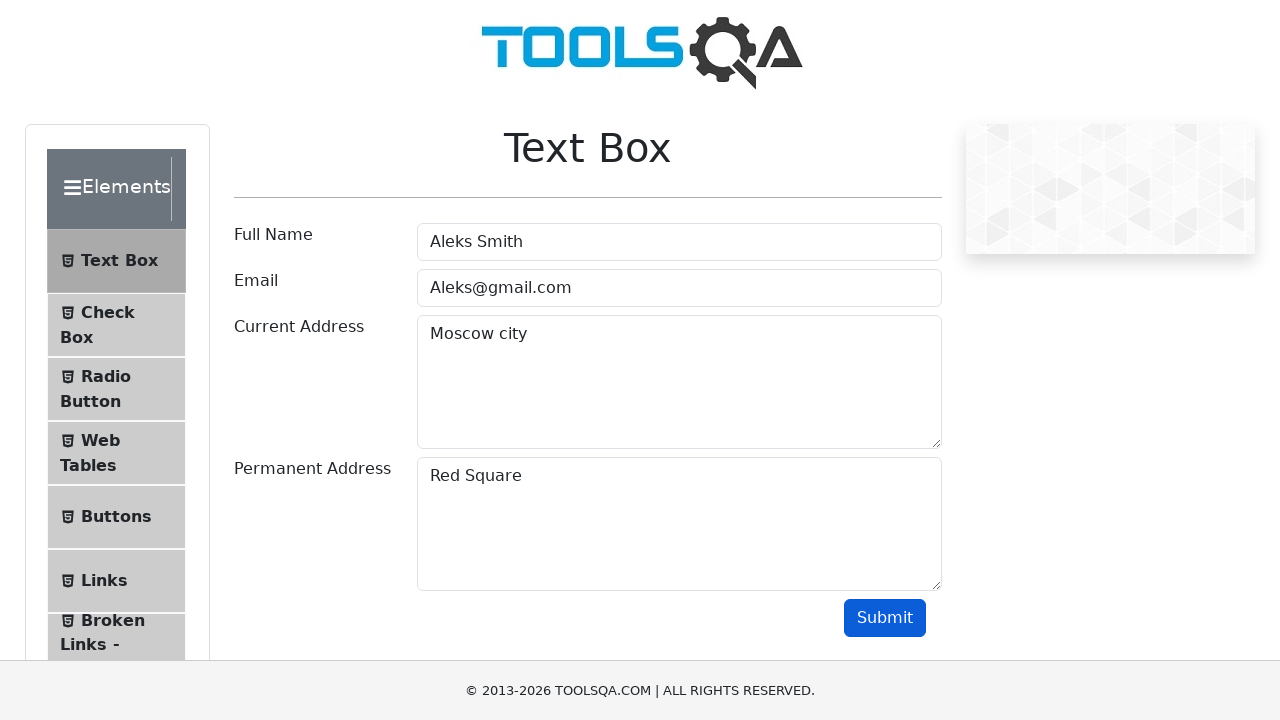